Tests a form page by filling in text fields, password field, textarea, selecting dropdown options, clicking radio buttons, checking checkboxes, and selecting multiple items from a list.

Starting URL: https://ogawakenji.github.io/meeting/

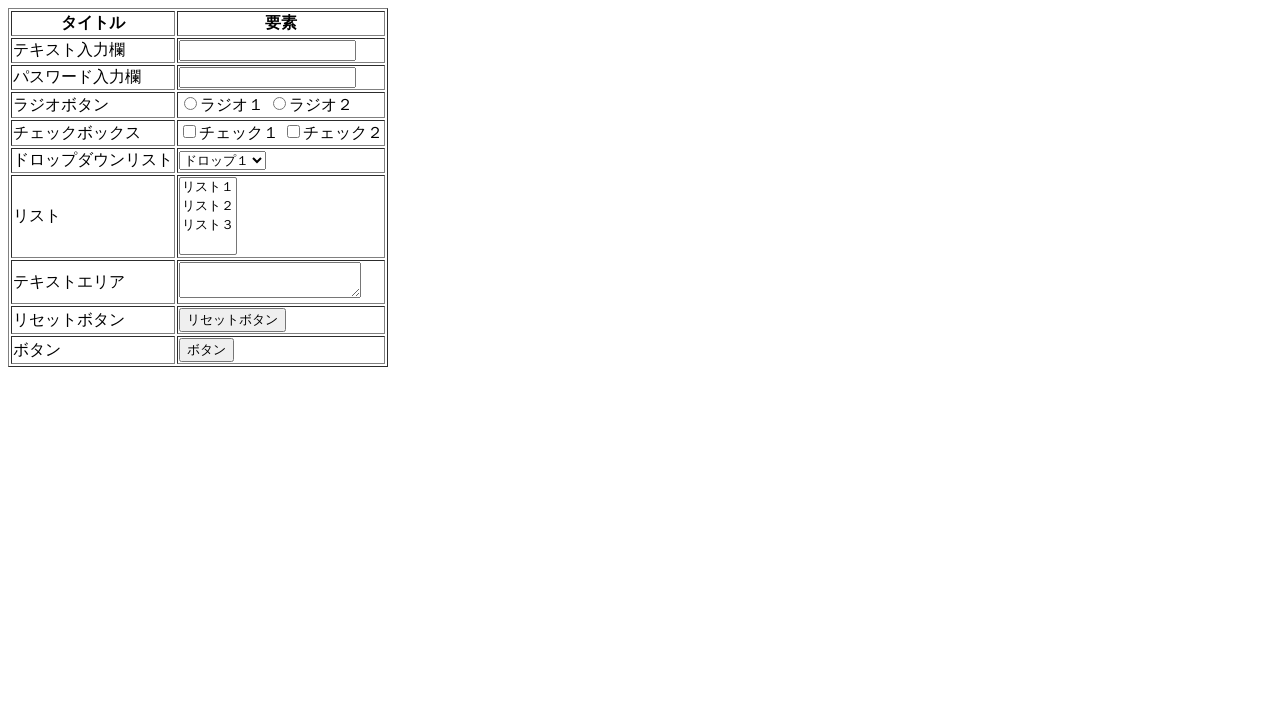

Filled text input field with 'abcdefg' on #txtid1
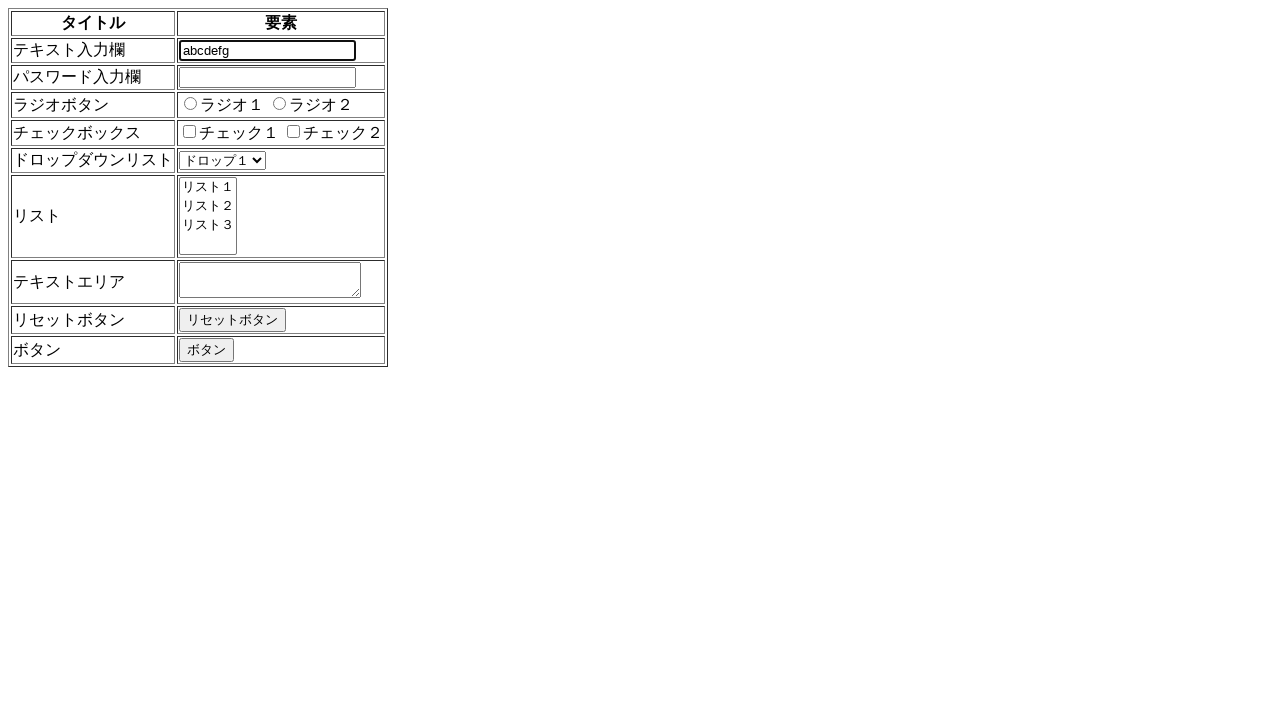

Filled password field with '1234567890' on #passid1
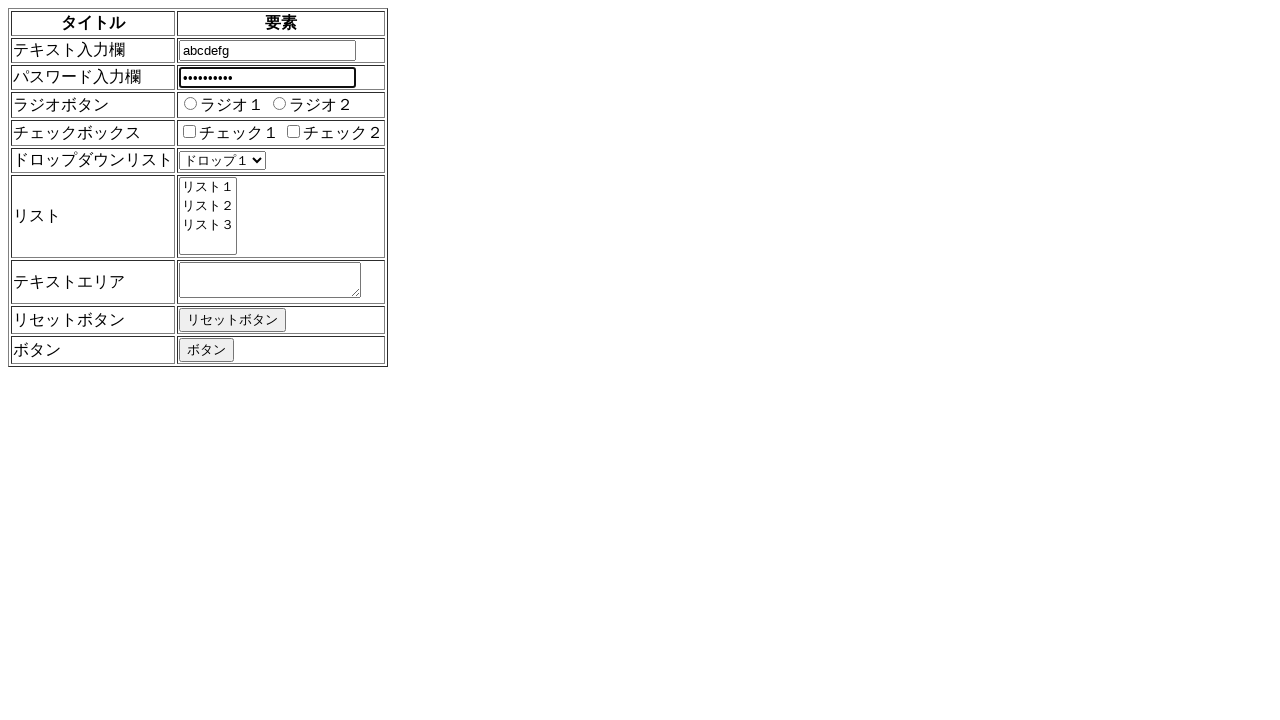

Filled textarea with multi-line text 'abcdefg\nhijklmn' on #textareaid1
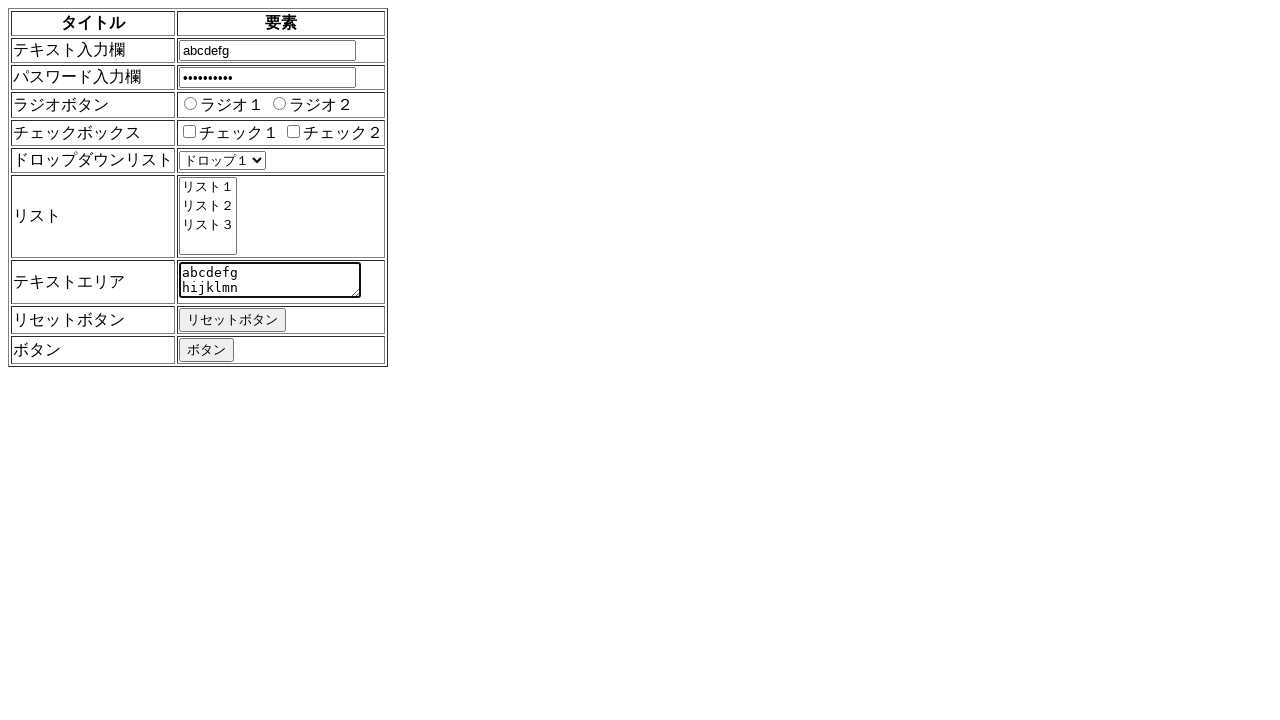

Selected 'ドロップ２' from dropdown on #dropdownid1
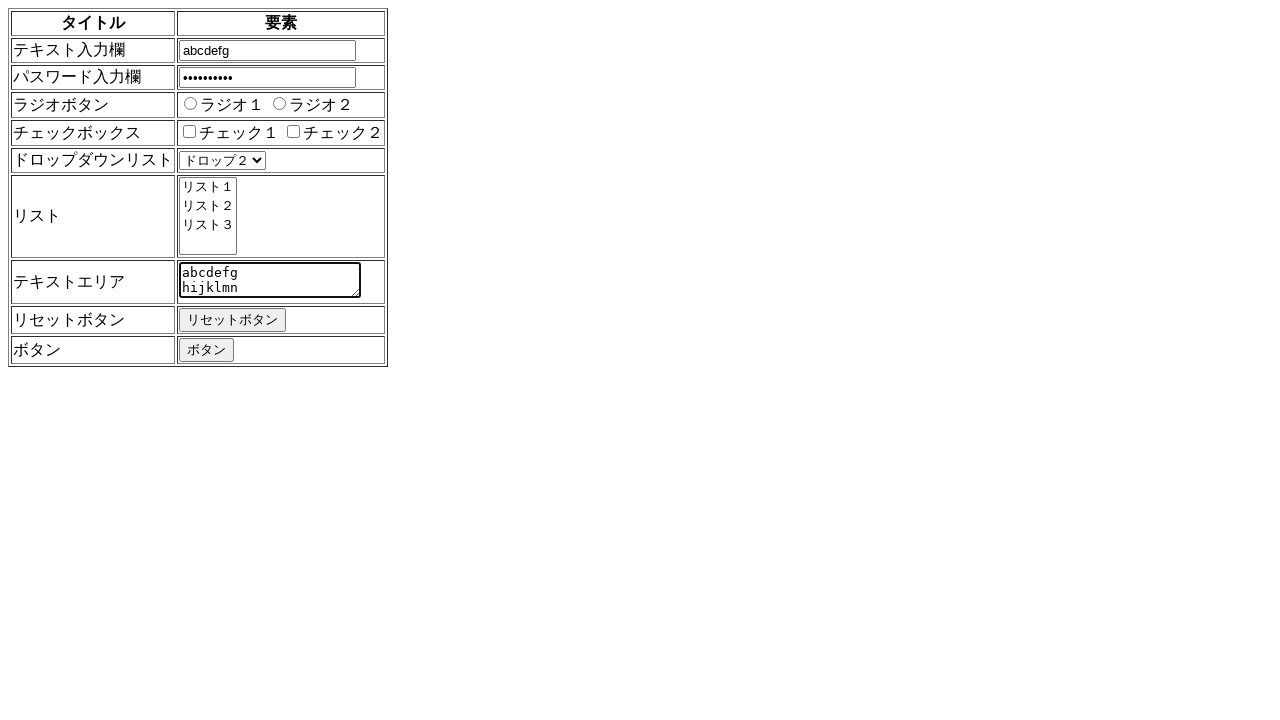

Clicked radio button at (190, 104) on #radioid1
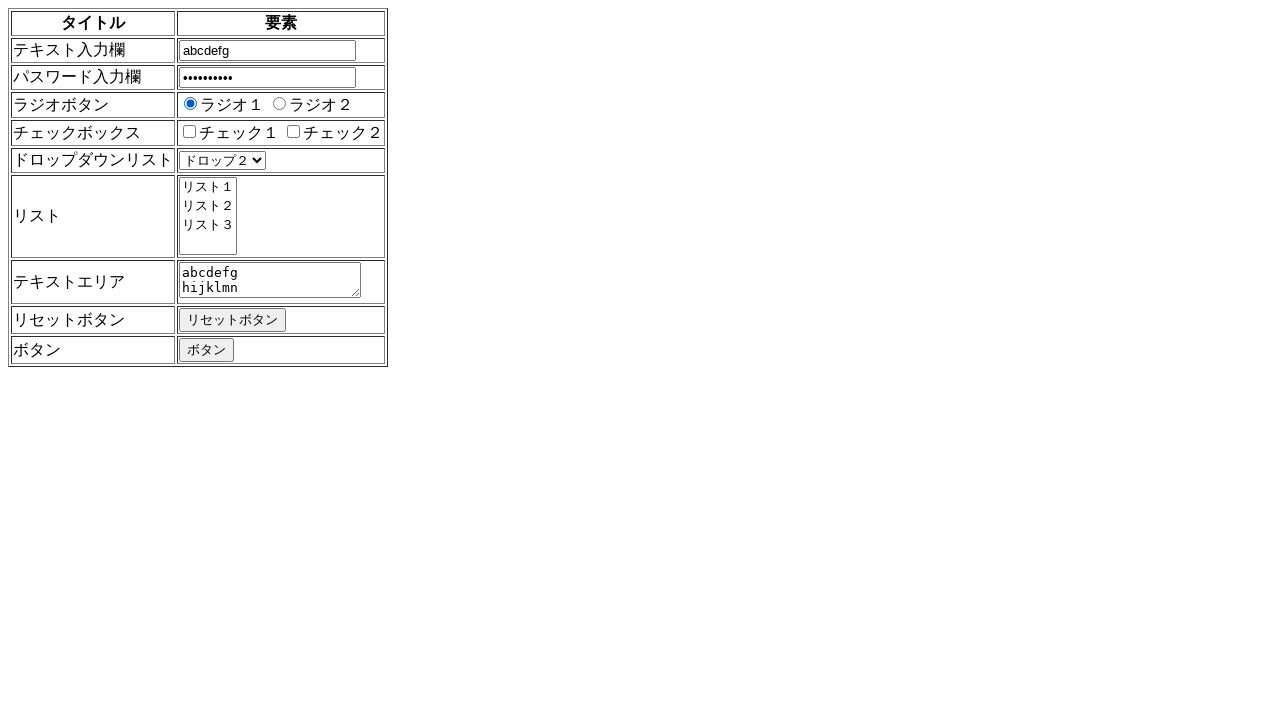

Checked first checkbox at (190, 132) on #chkid1
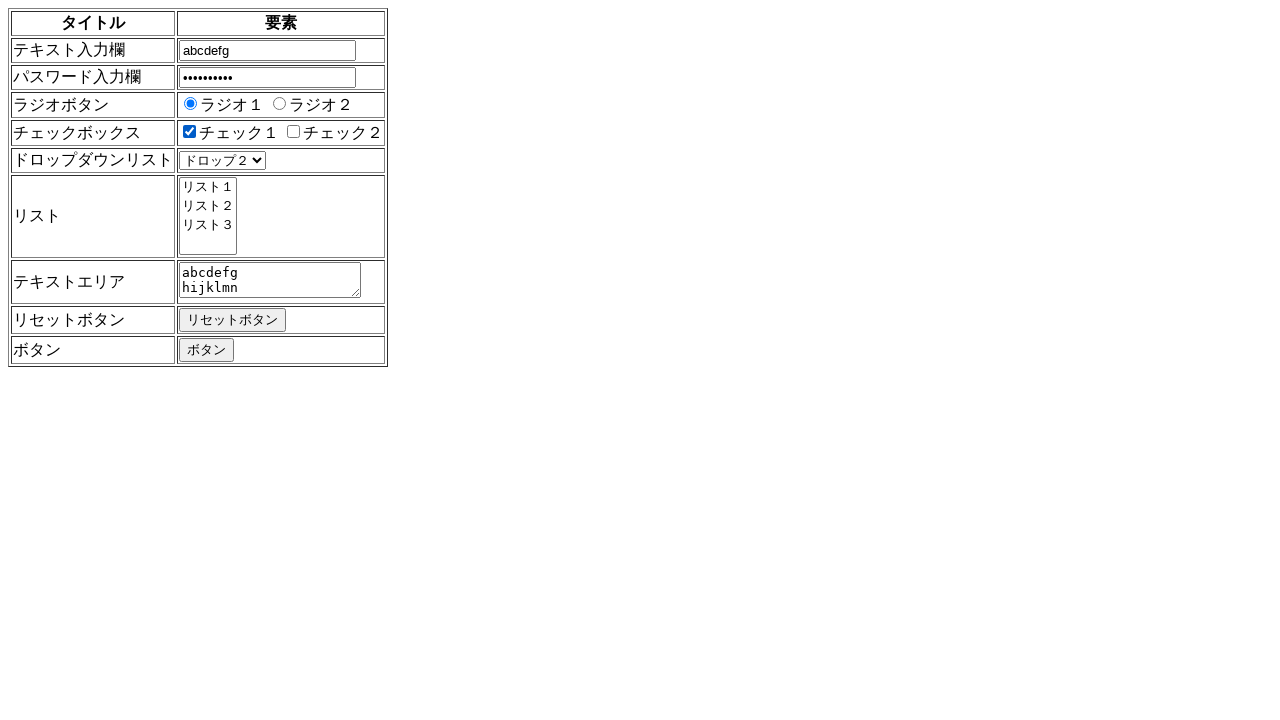

Checked second checkbox at (294, 132) on #chkid2
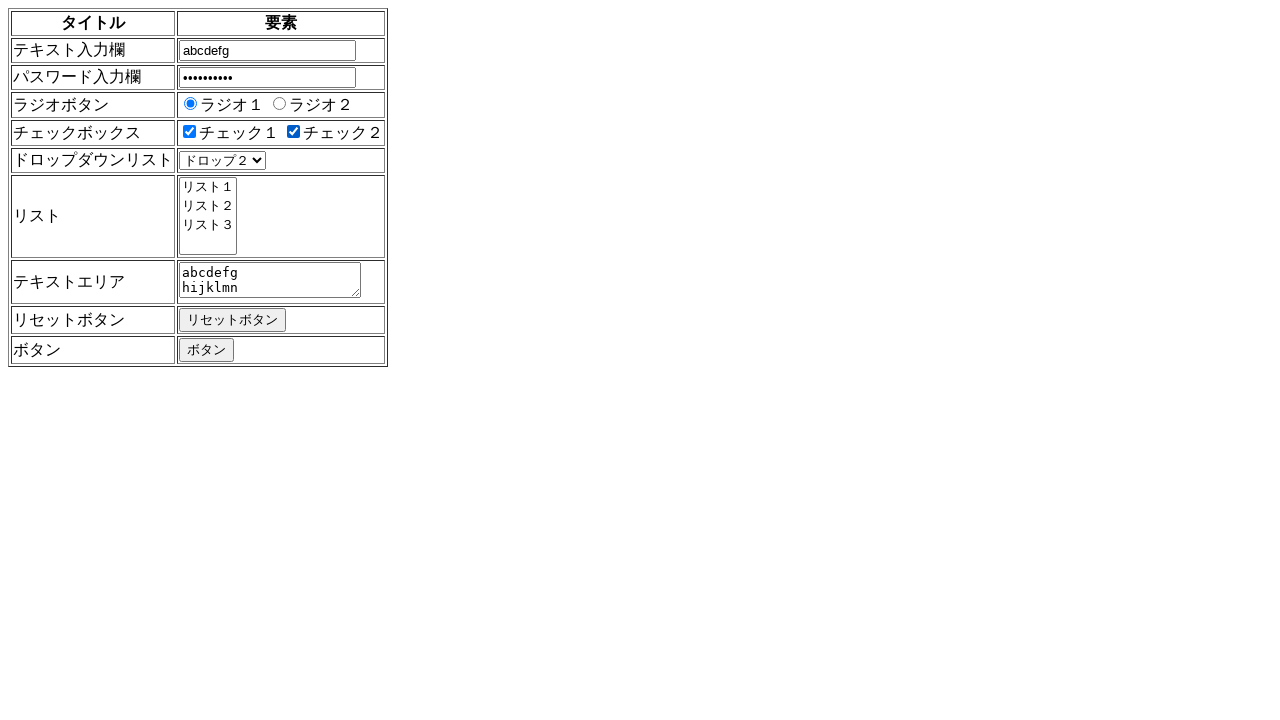

Selected multiple items from list: 'リスト１', 'リスト３' on #listid1
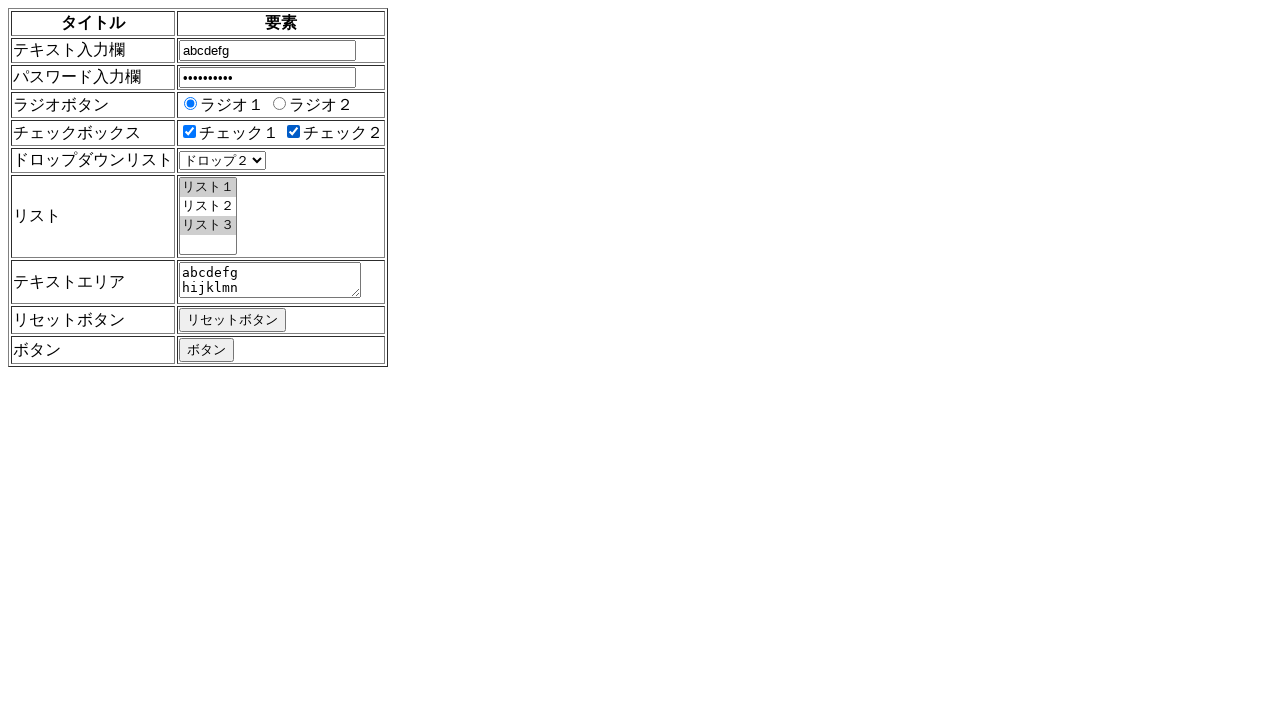

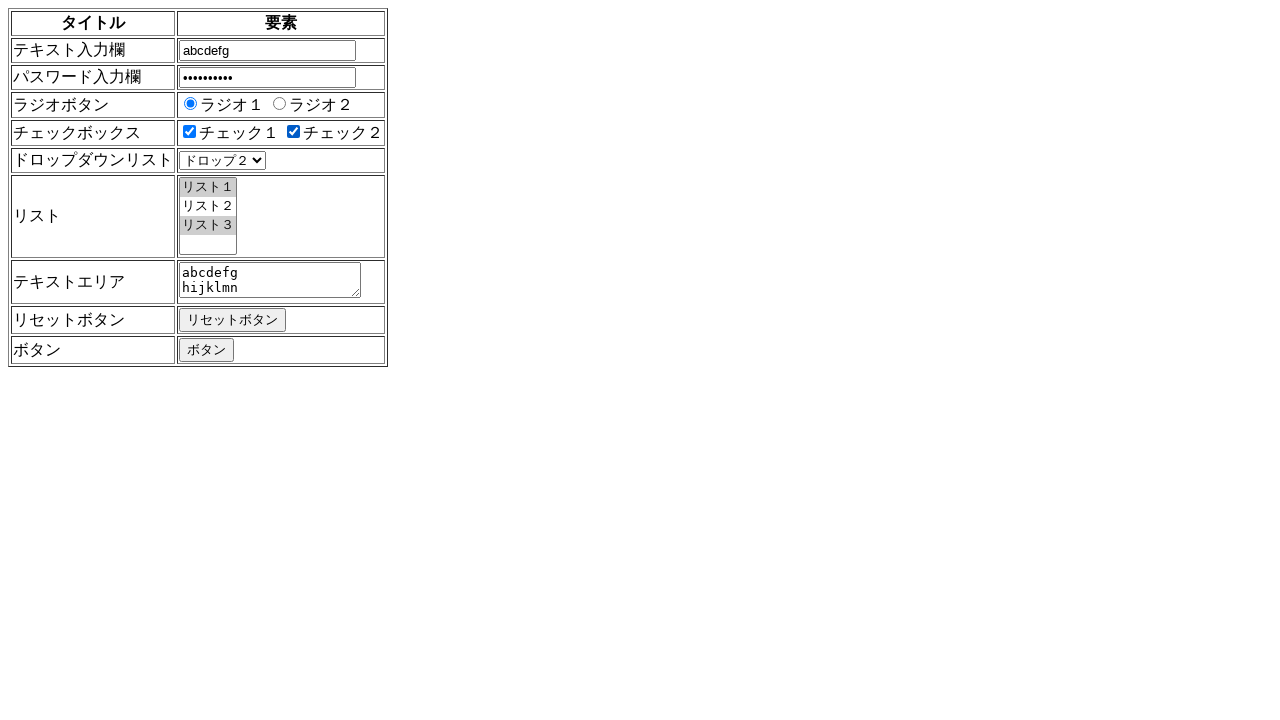